Tests form filling functionality by entering username, password, comments, selecting checkbox and dropdown options

Starting URL: https://testpages.herokuapp.com/styled/basic-html-form-test.html

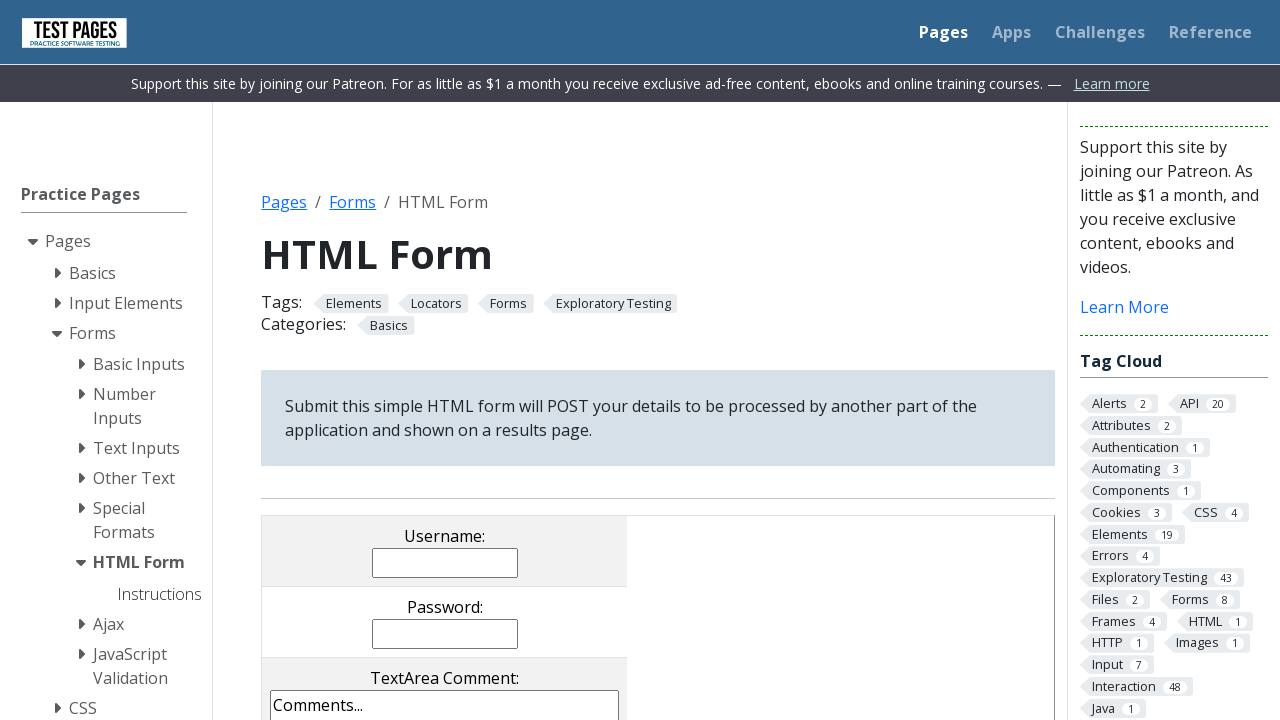

Filled username field with 'MyUsername' on input[name='username']
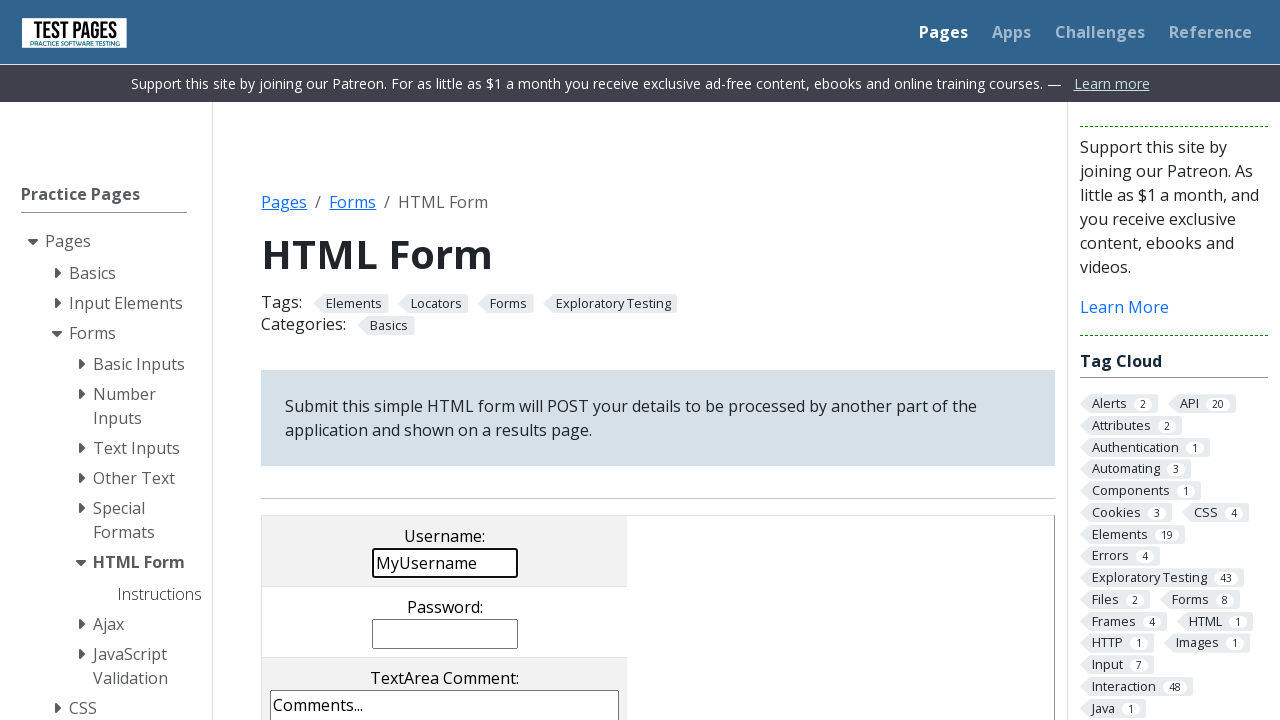

Filled password field on input[name='password']
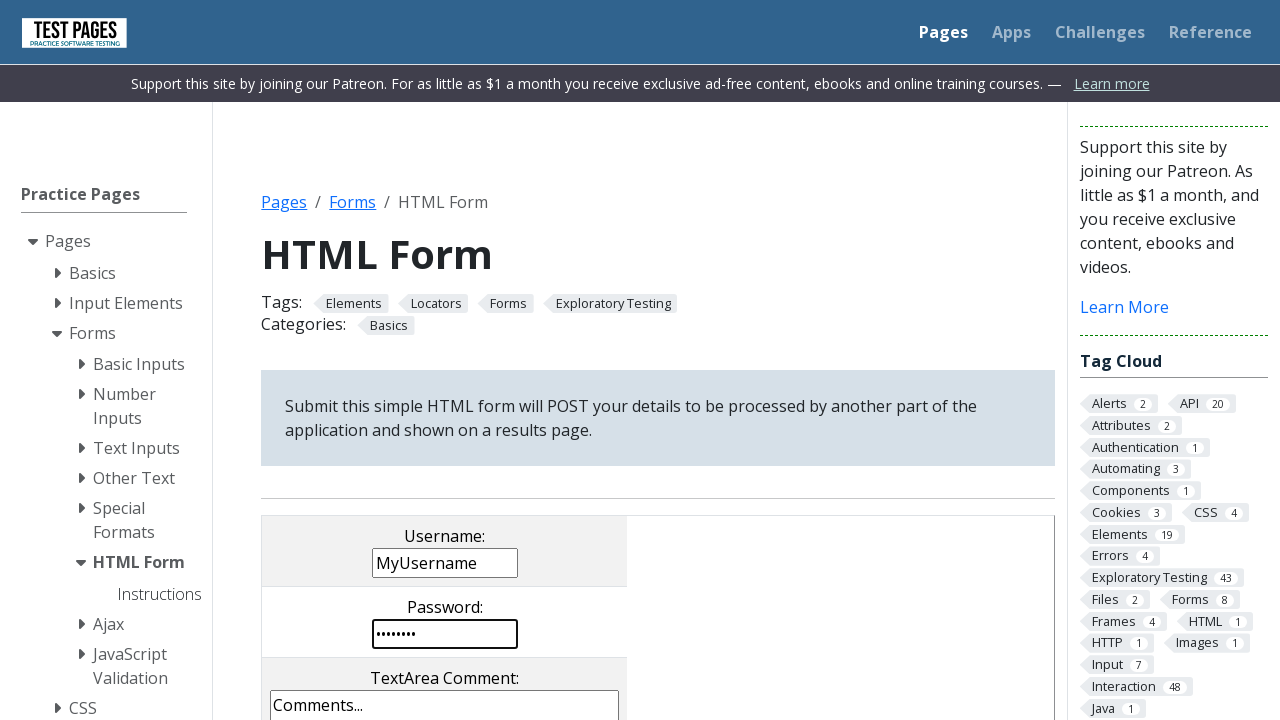

Filled comments field with 'Este es un comentario lol' on textarea[name='comments']
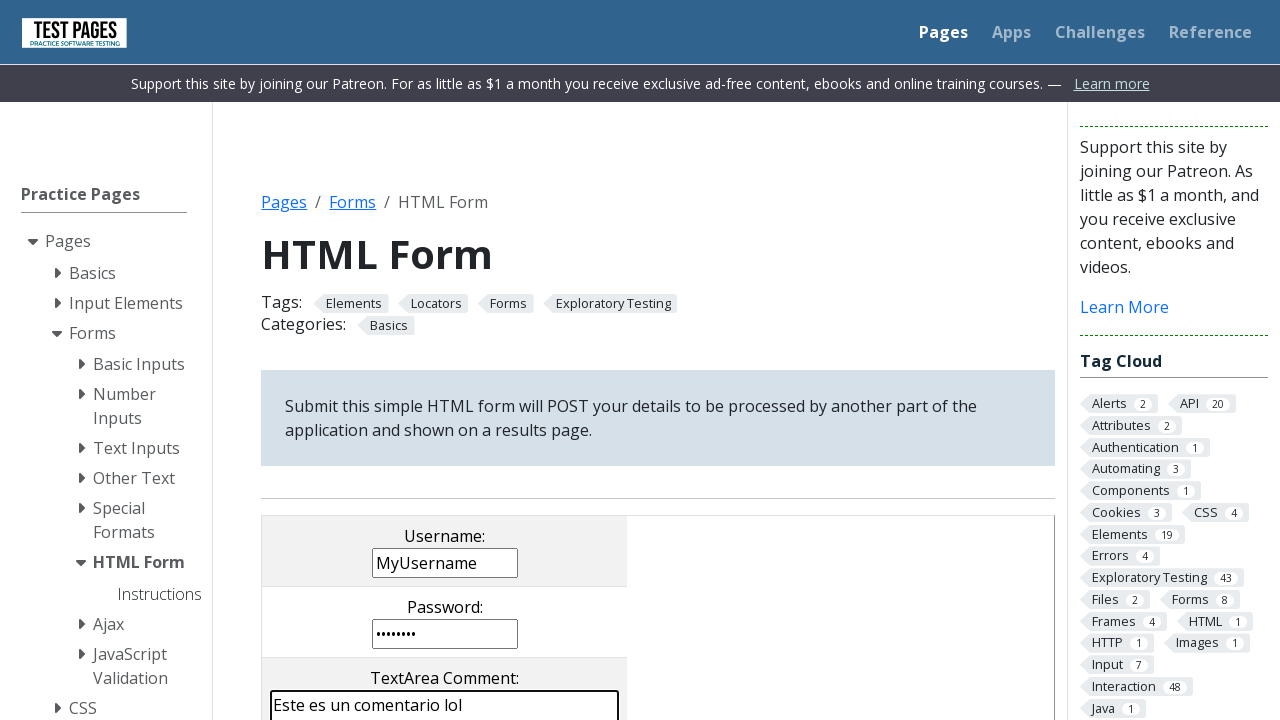

Clicked checkbox cb1 at (299, 360) on input[value='cb1']
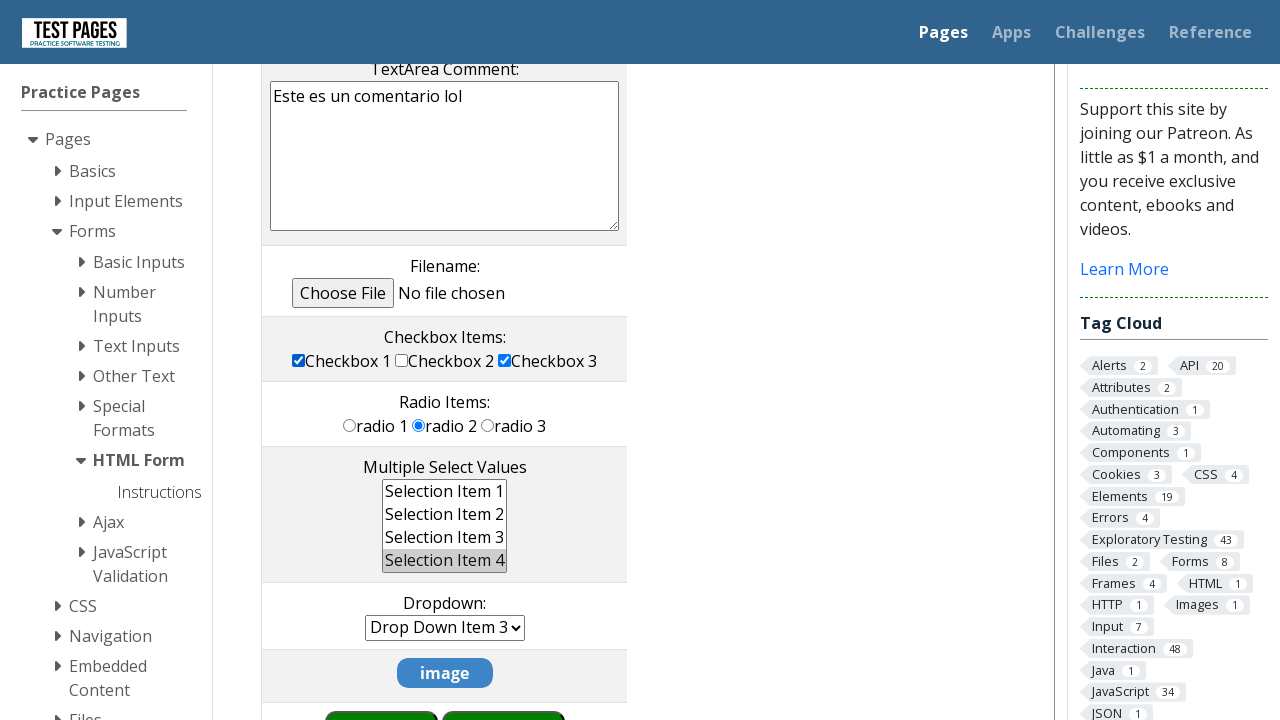

Selected 'Drop Down Item 6' from dropdown on select[name='dropdown']
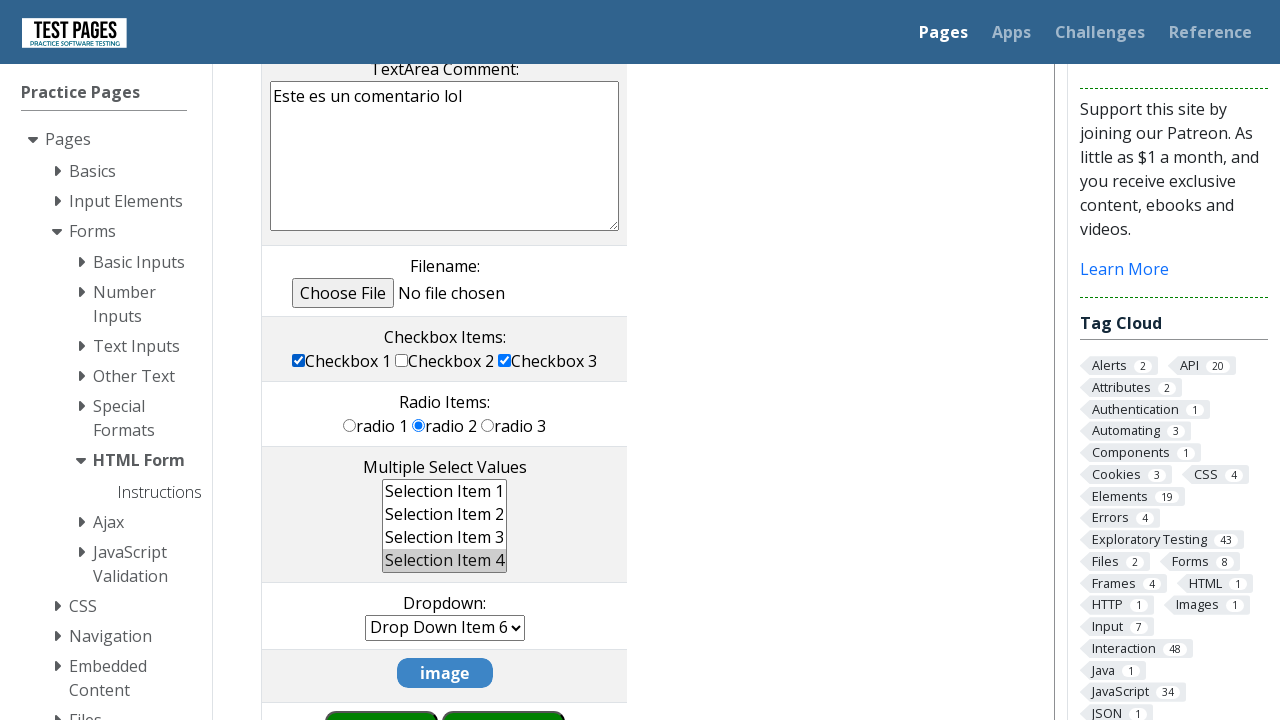

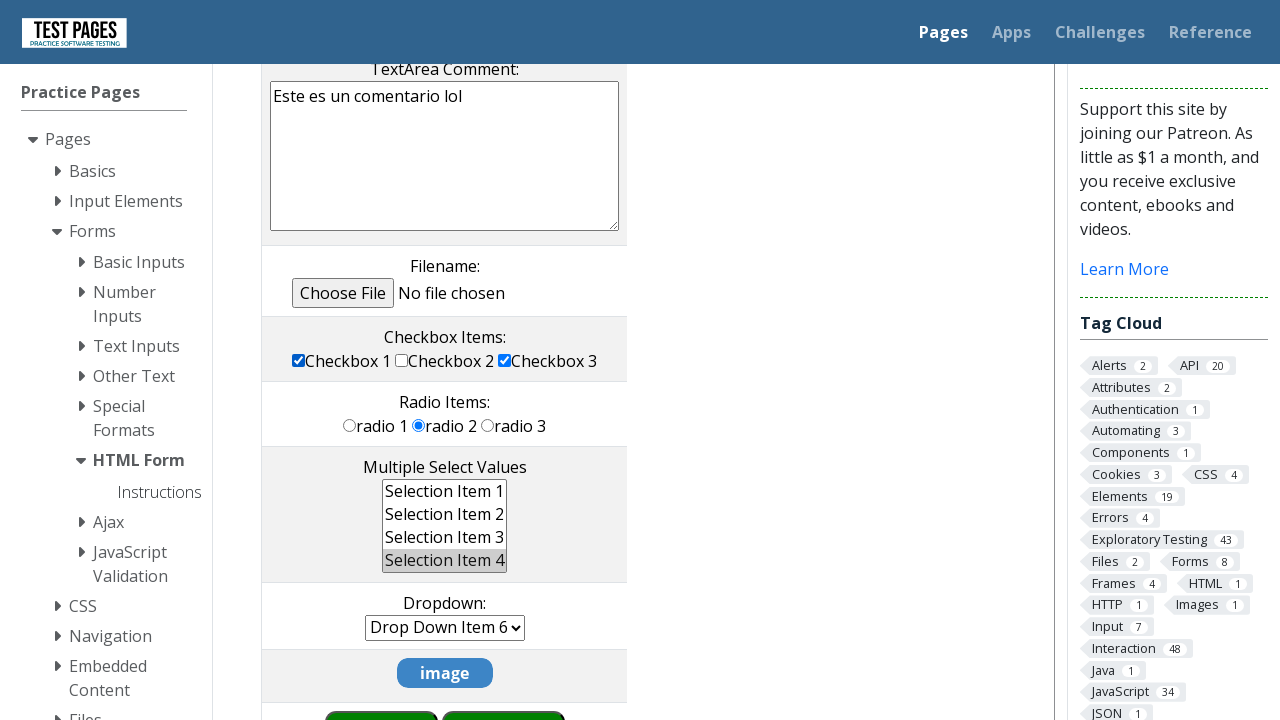